Tests browser window handling by clicking on LinkedIn and Facebook social media links that open in new windows, switching between windows, and closing child windows while returning to the parent window.

Starting URL: https://opensource-demo.orangehrmlive.com/

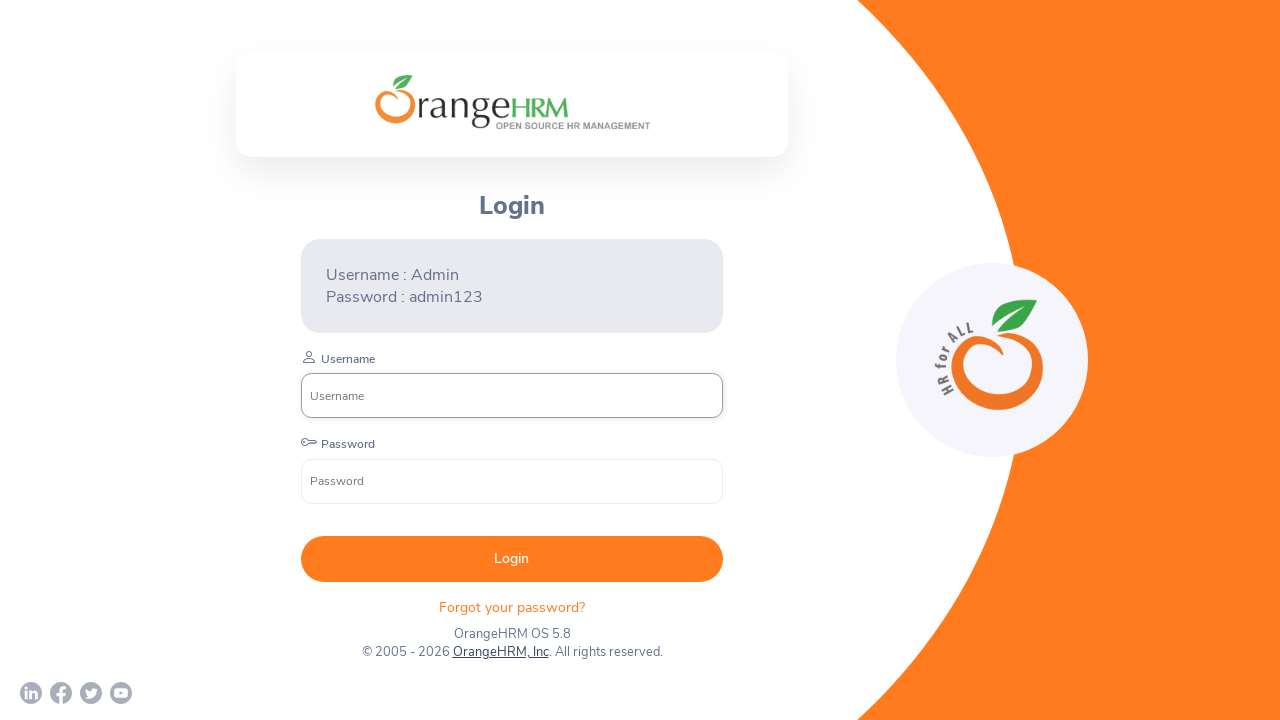

Waited for page to load (networkidle)
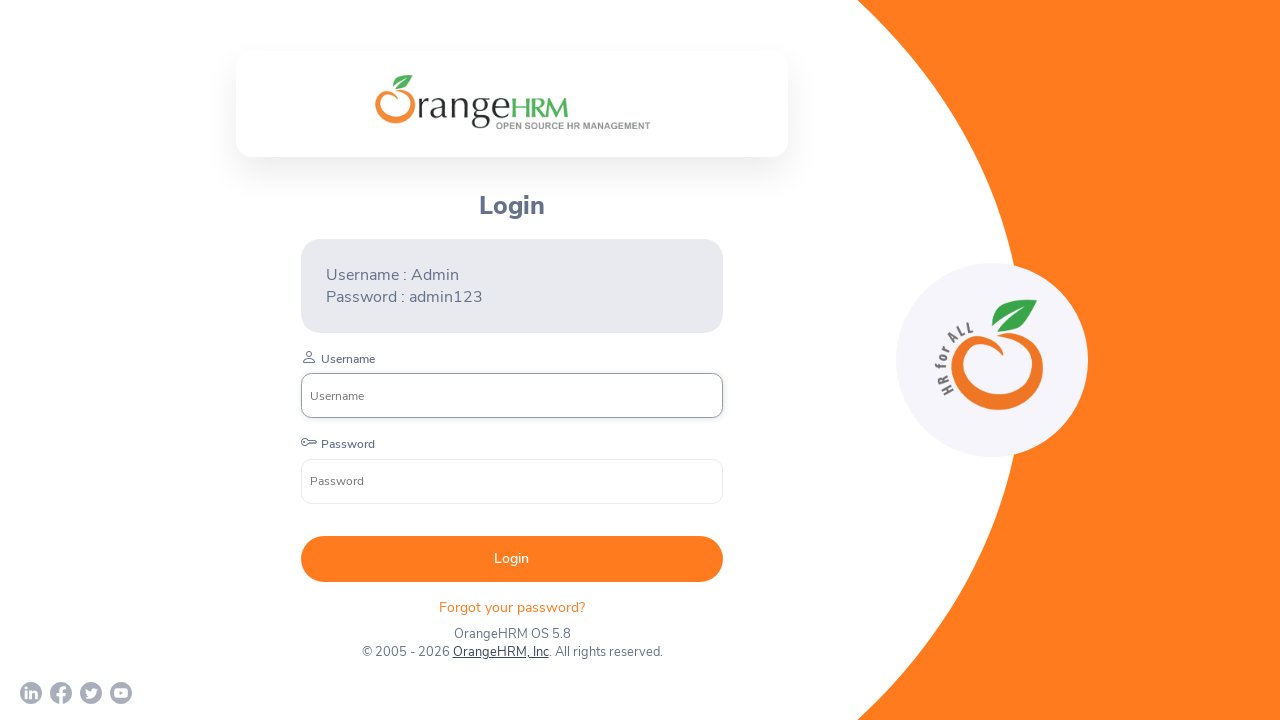

Clicked on LinkedIn social media link at (31, 693) on a[href*='linkedin']
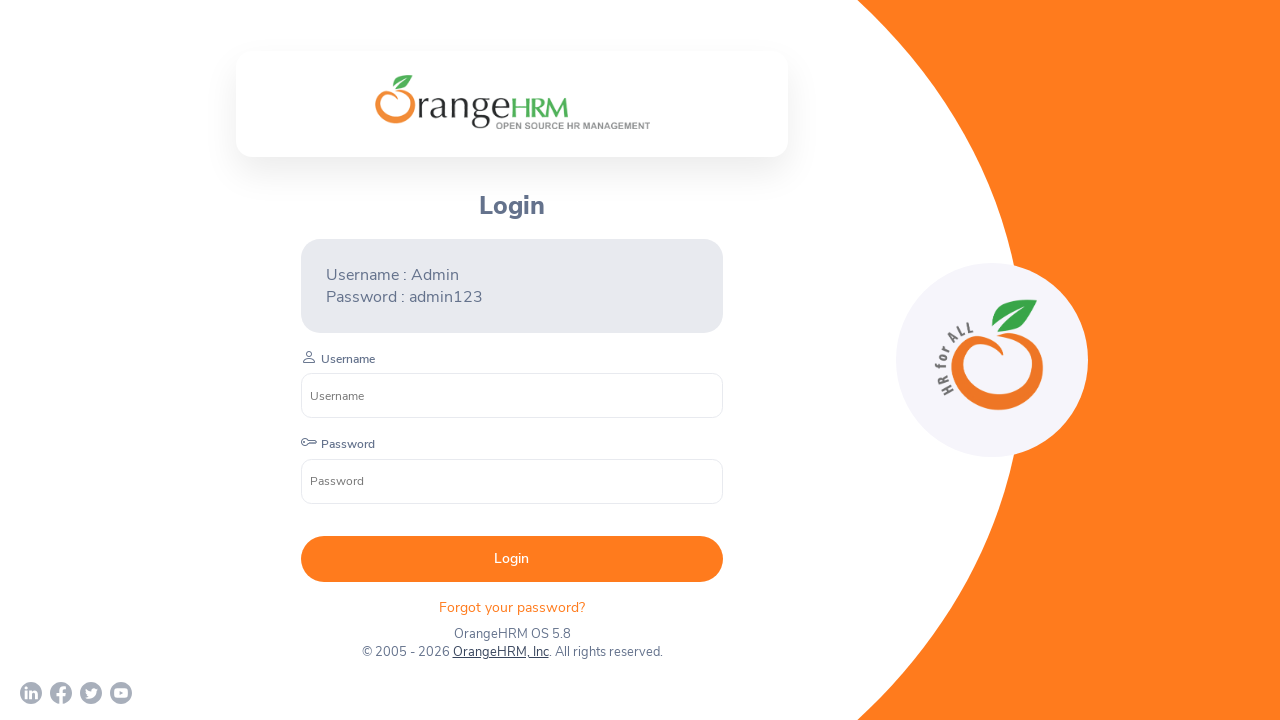

LinkedIn page loaded in new window
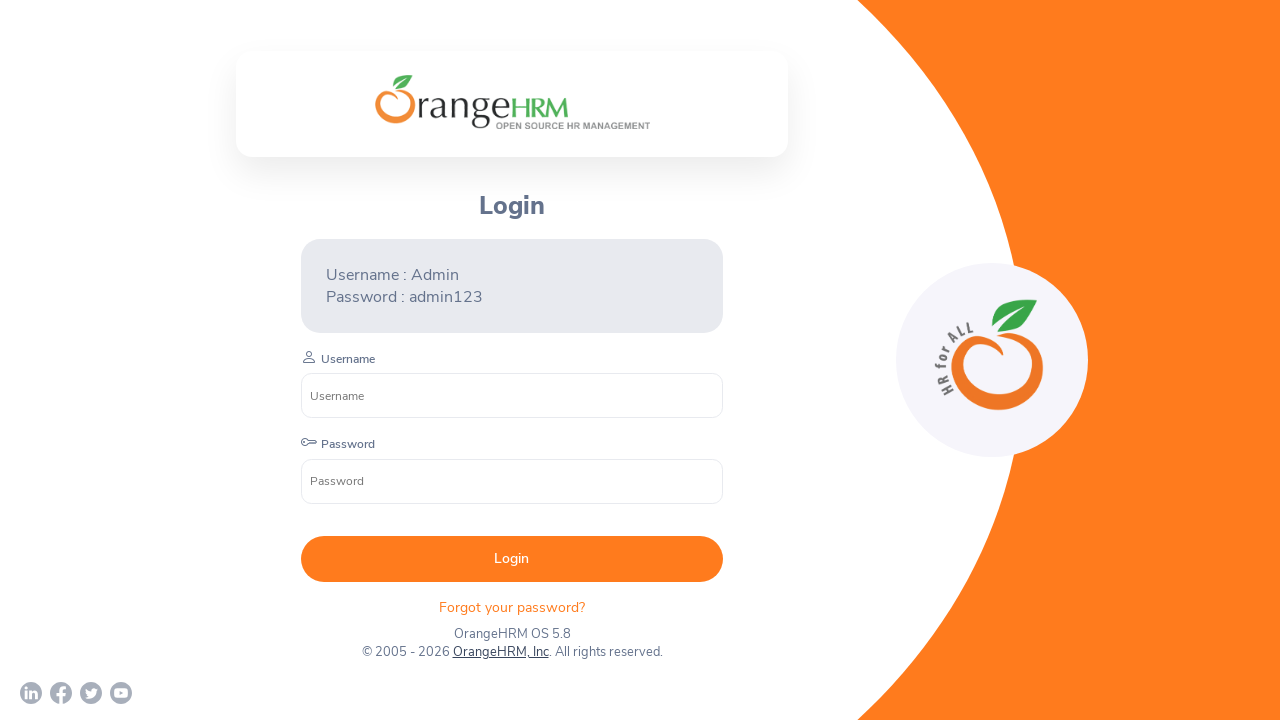

Closed LinkedIn window and returned to parent window
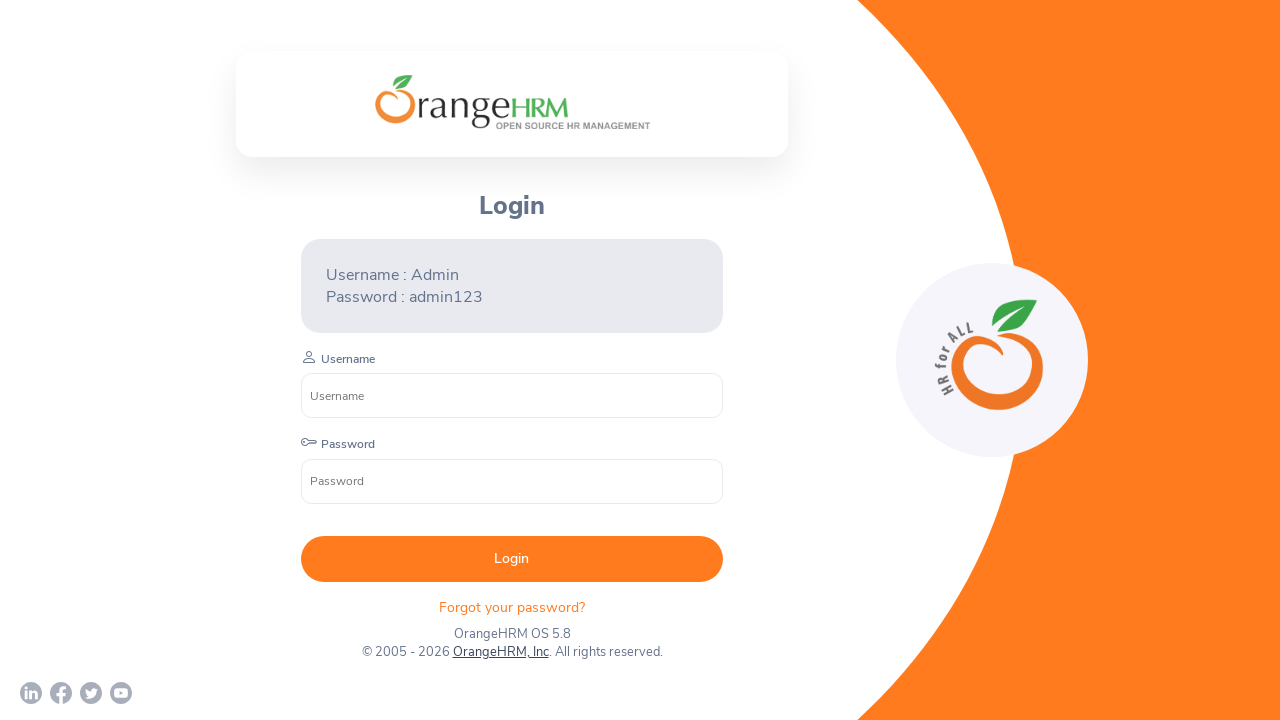

Clicked on Facebook social media link at (61, 693) on a[href*='facebook']
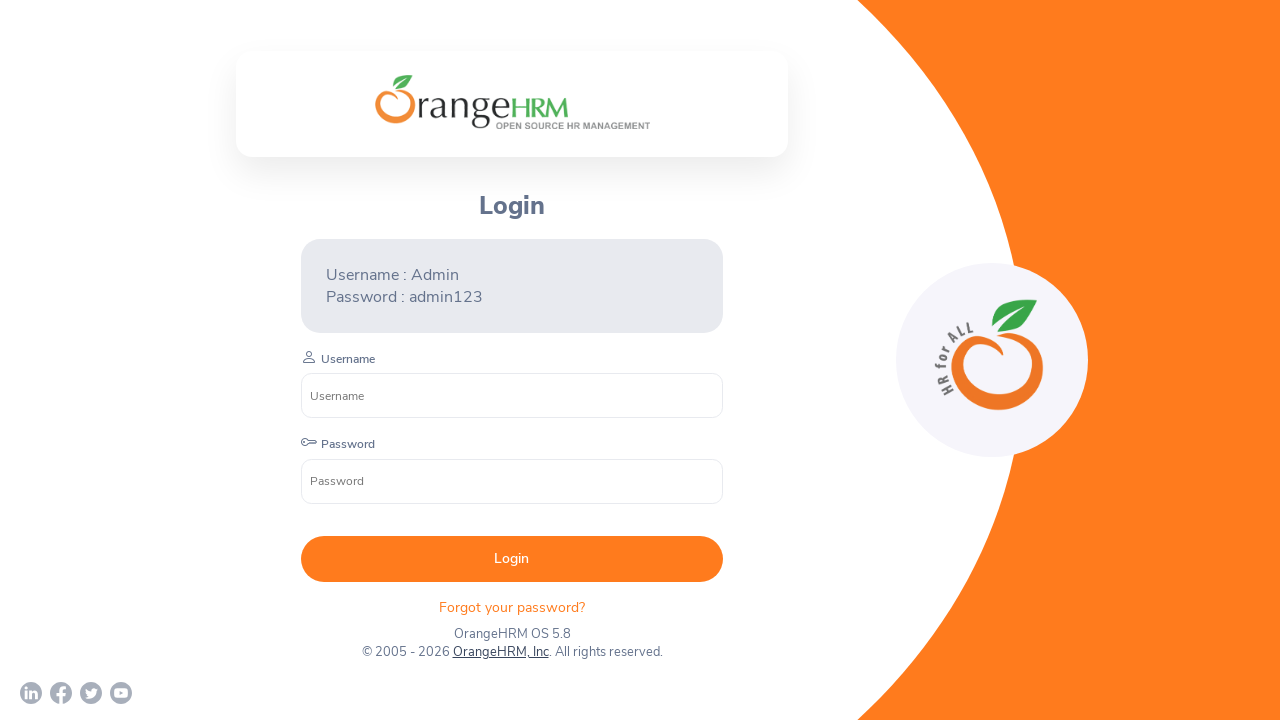

Facebook page loaded in new window
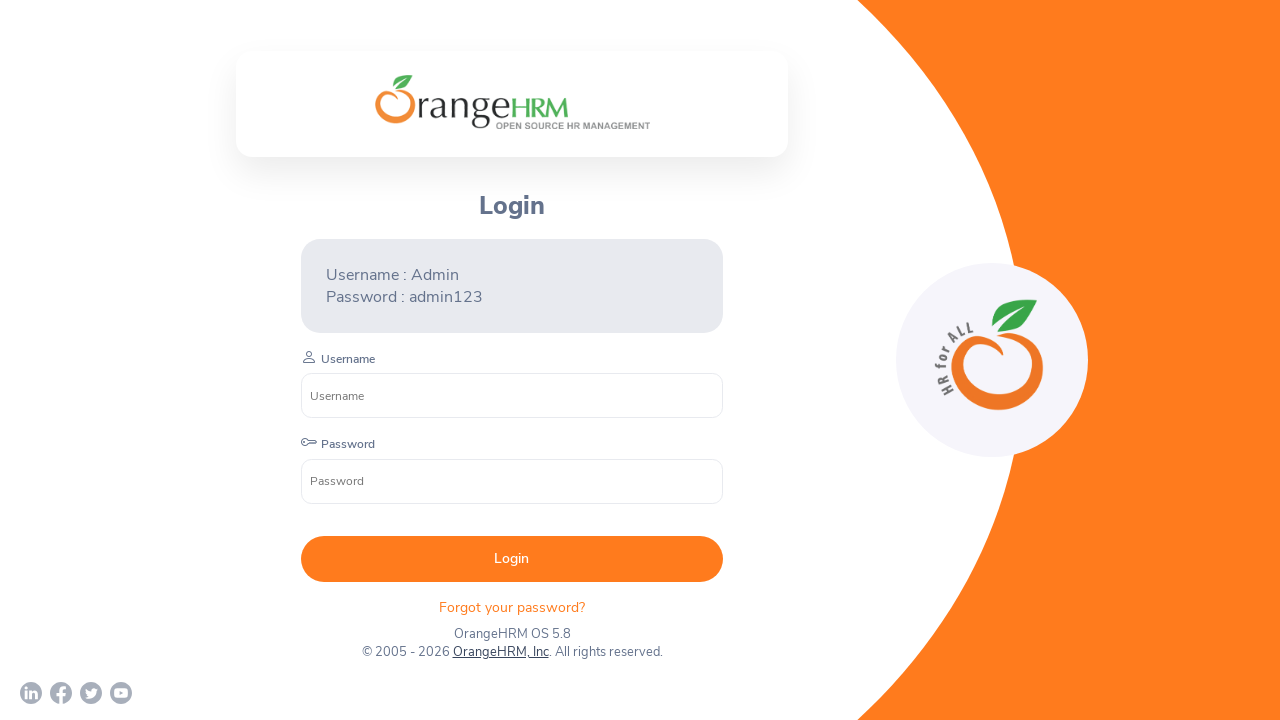

Closed Facebook window and returned to parent window
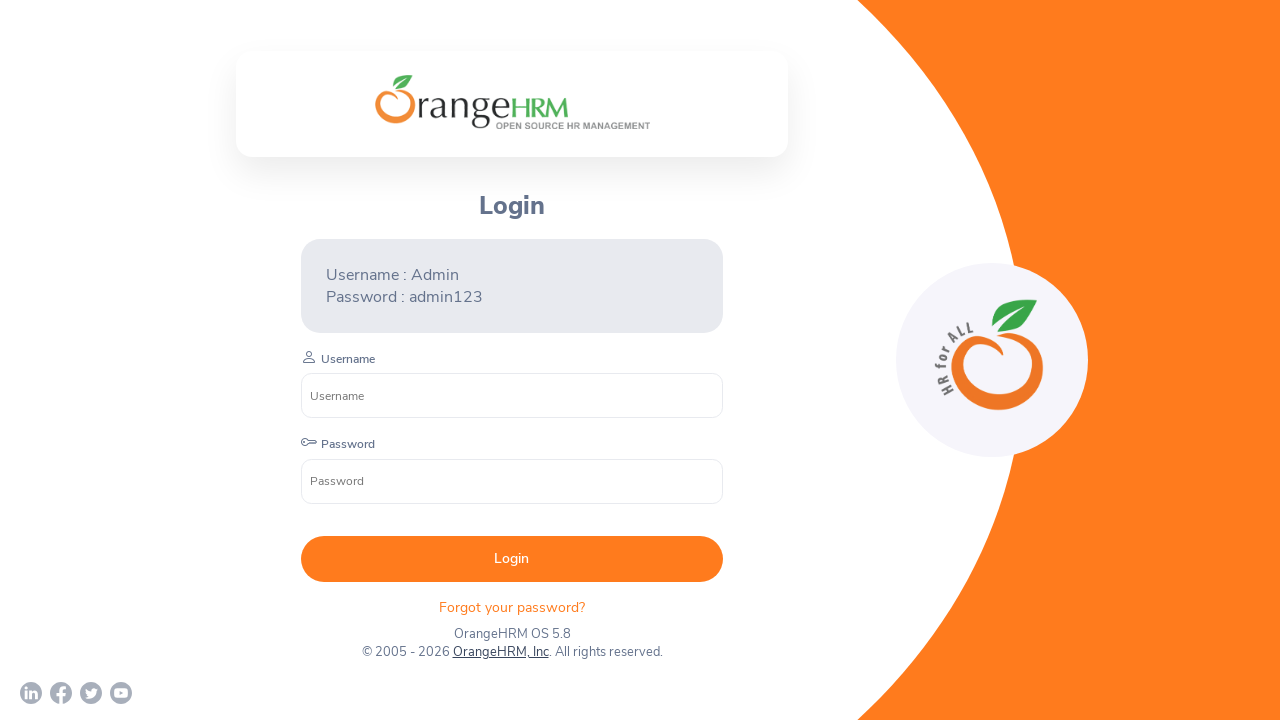

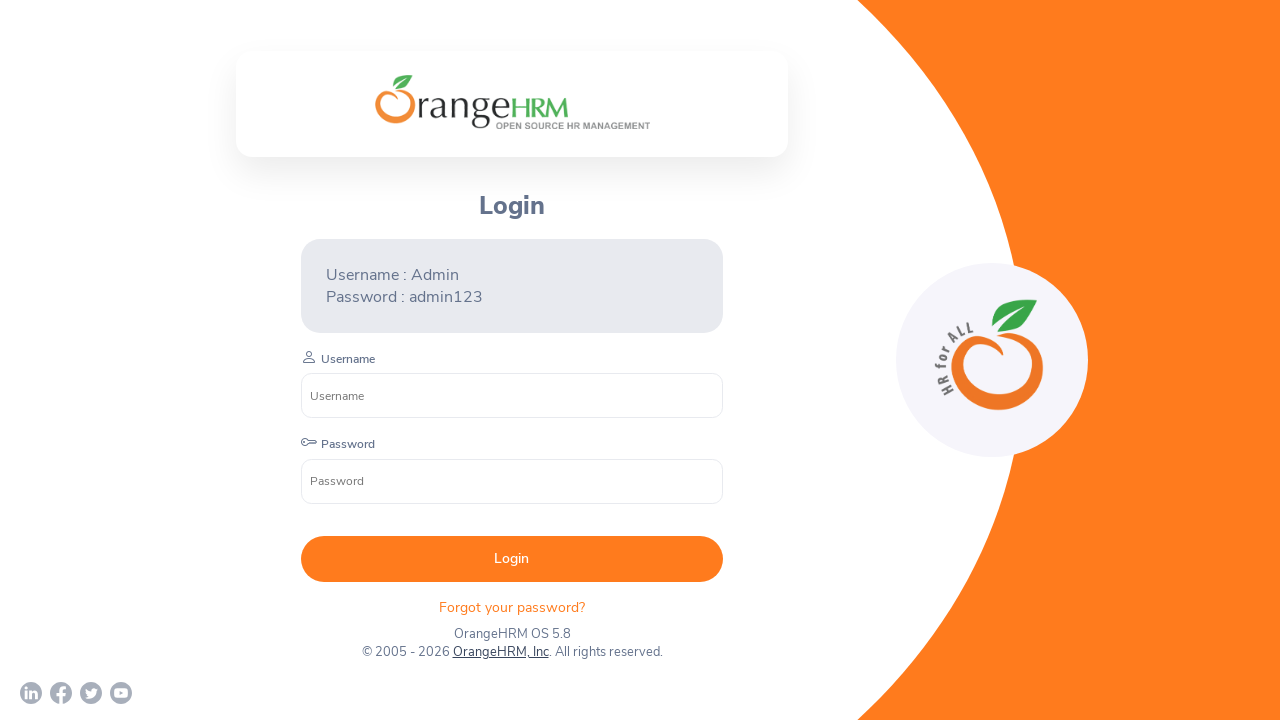